Navigates to the Tutorials Point Selenium automation practice page and maximizes the browser window

Starting URL: https://www.tutorialspoint.com/selenium/selenium_automation_practice.htm

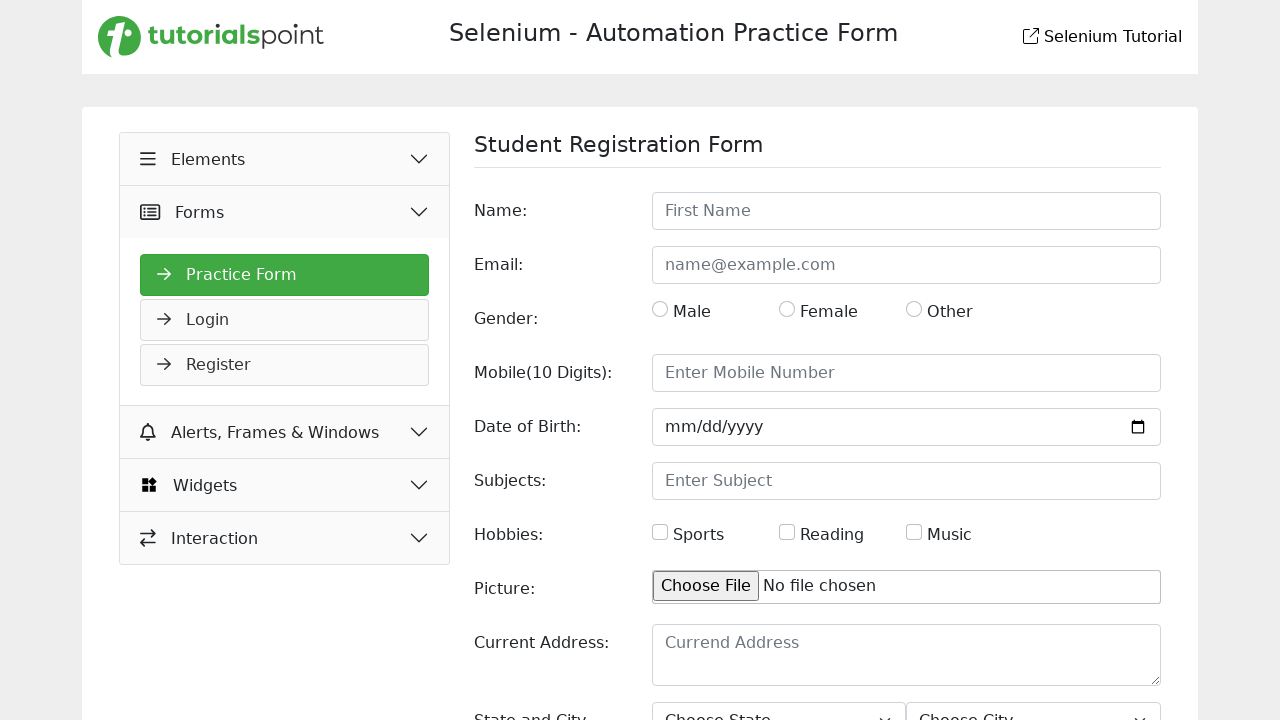

Navigated to Tutorials Point Selenium automation practice page
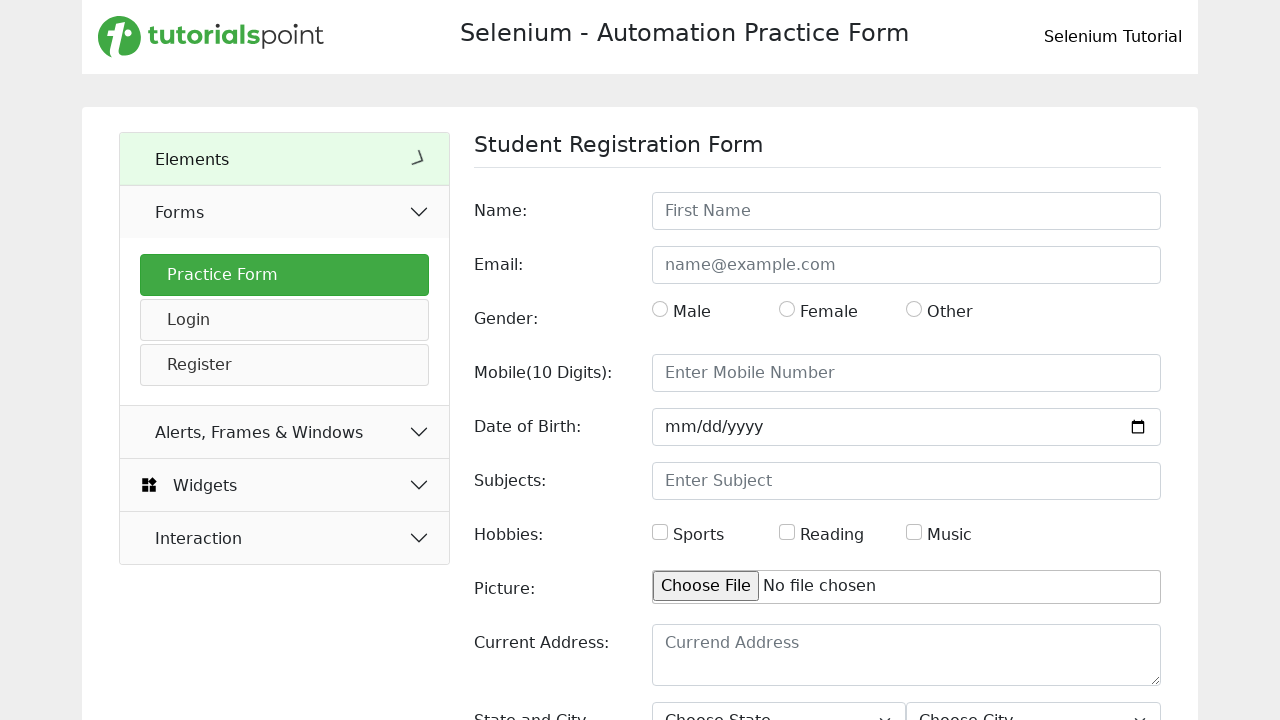

Page loaded - DOM content ready
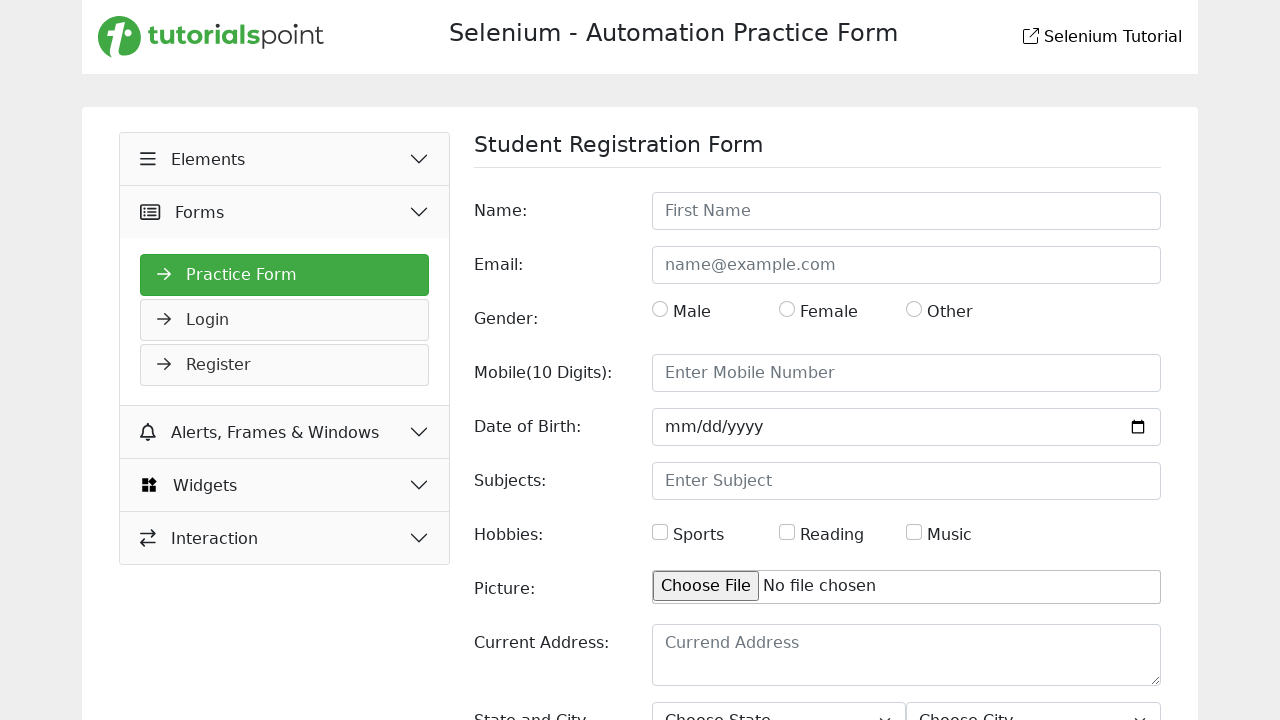

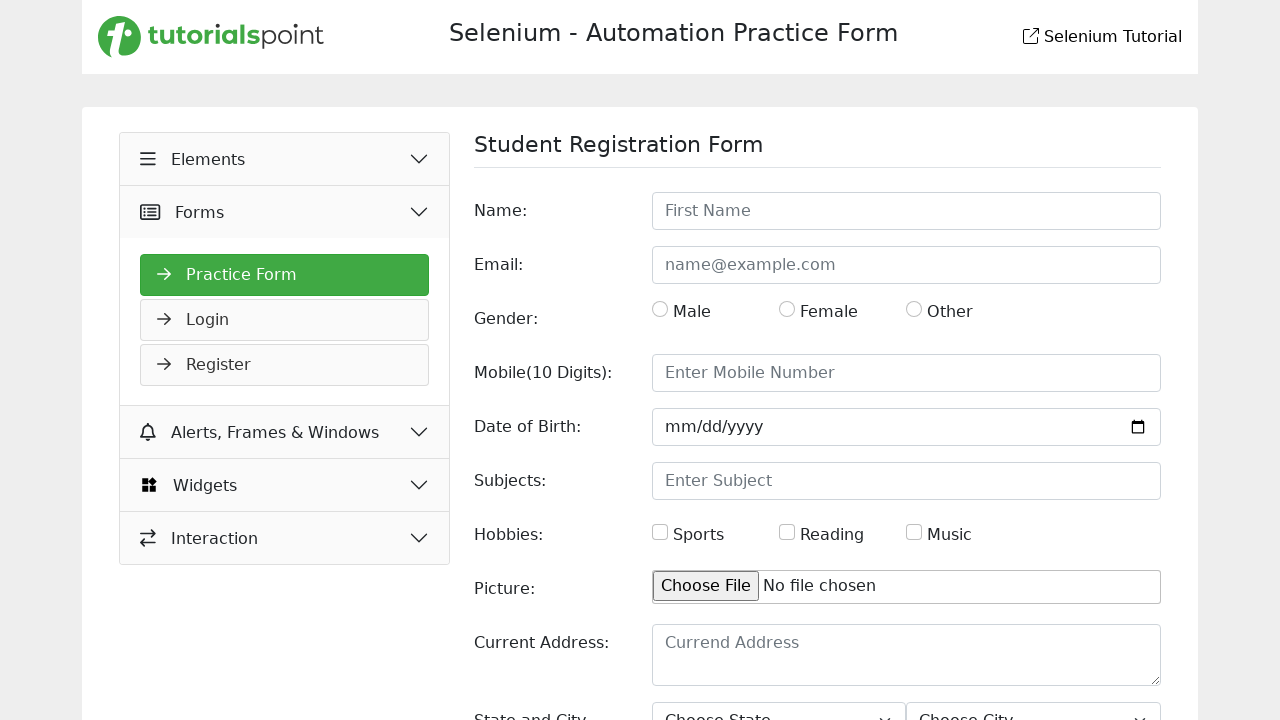